Tests GitHub's advanced search form by filling in search term, repository owner, date filter, and language selection, then submitting the form and waiting for search results.

Starting URL: https://github.com/search/advanced

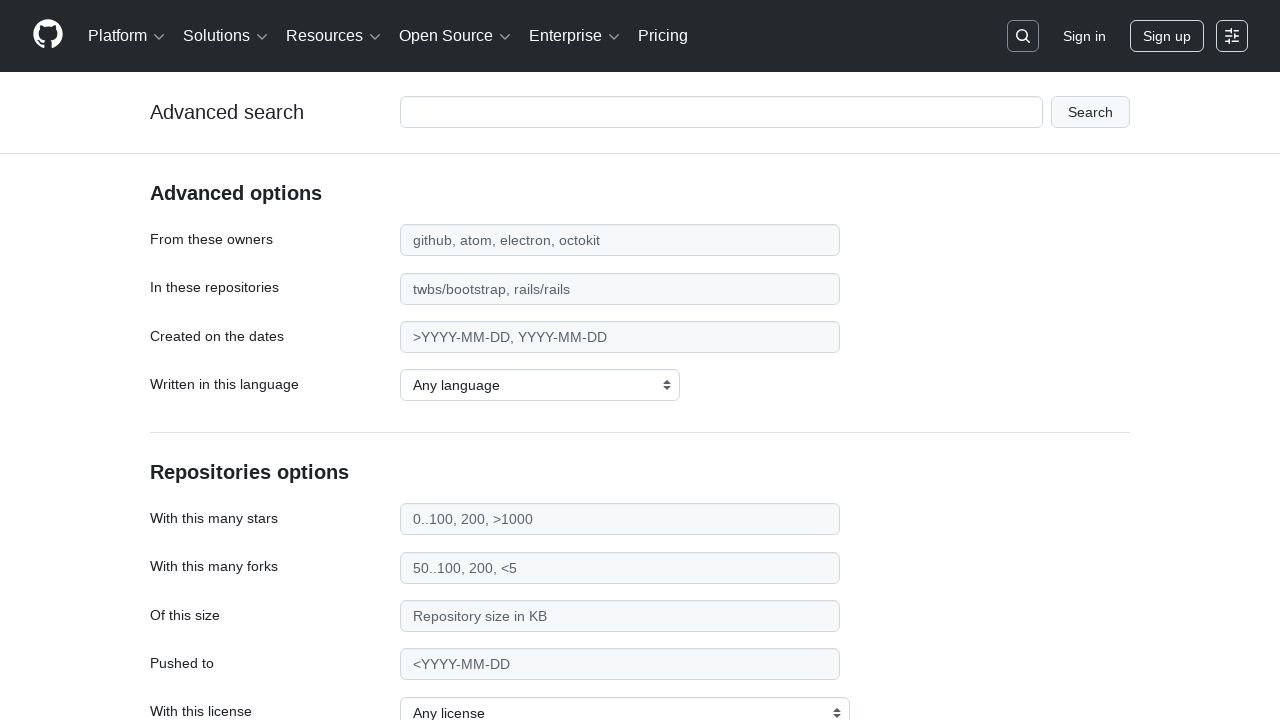

Filled search term field with 'playwright-testing' on #adv_code_search input.js-advanced-search-input
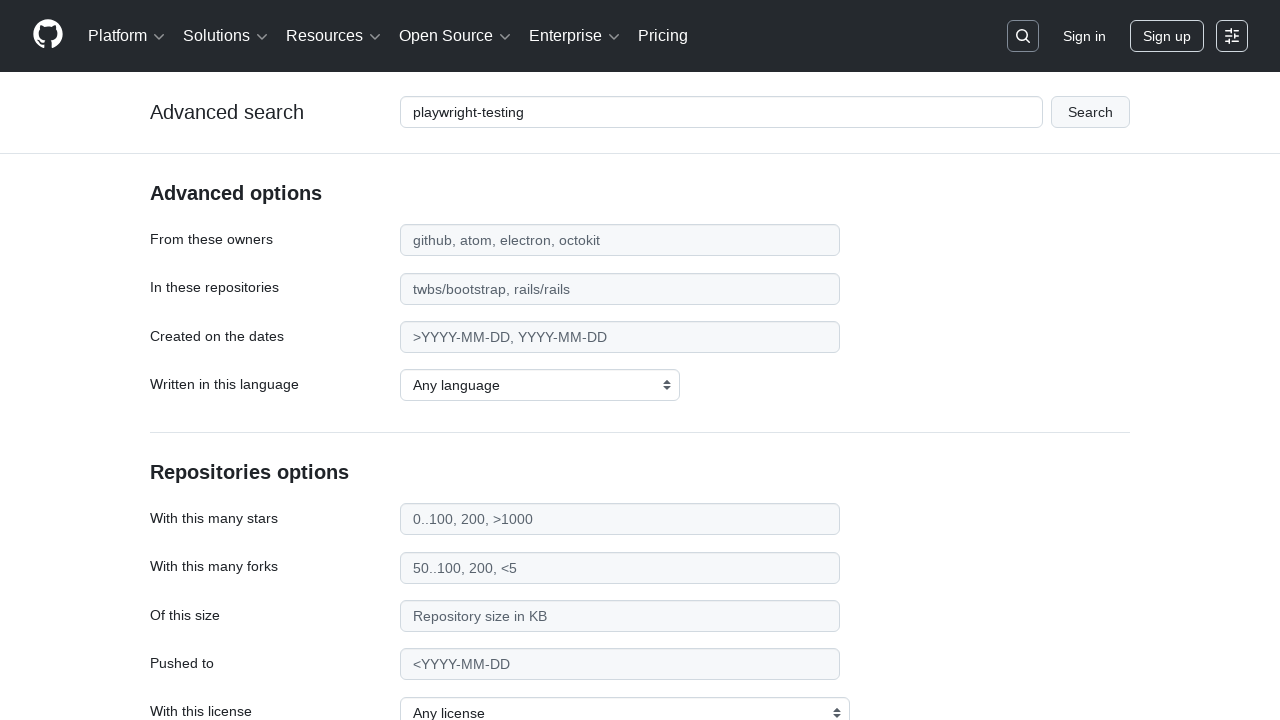

Filled repository owner field with 'microsoft' on #search_from
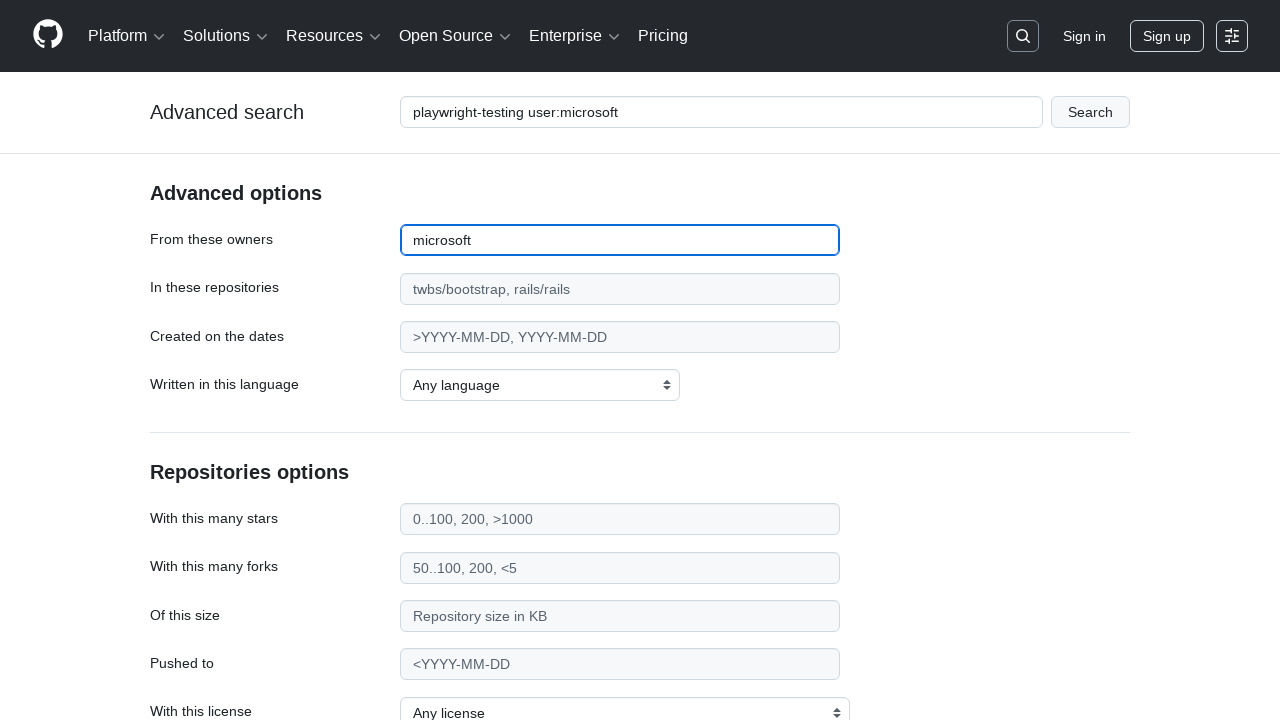

Filled date filter field with '>2020' on #search_date
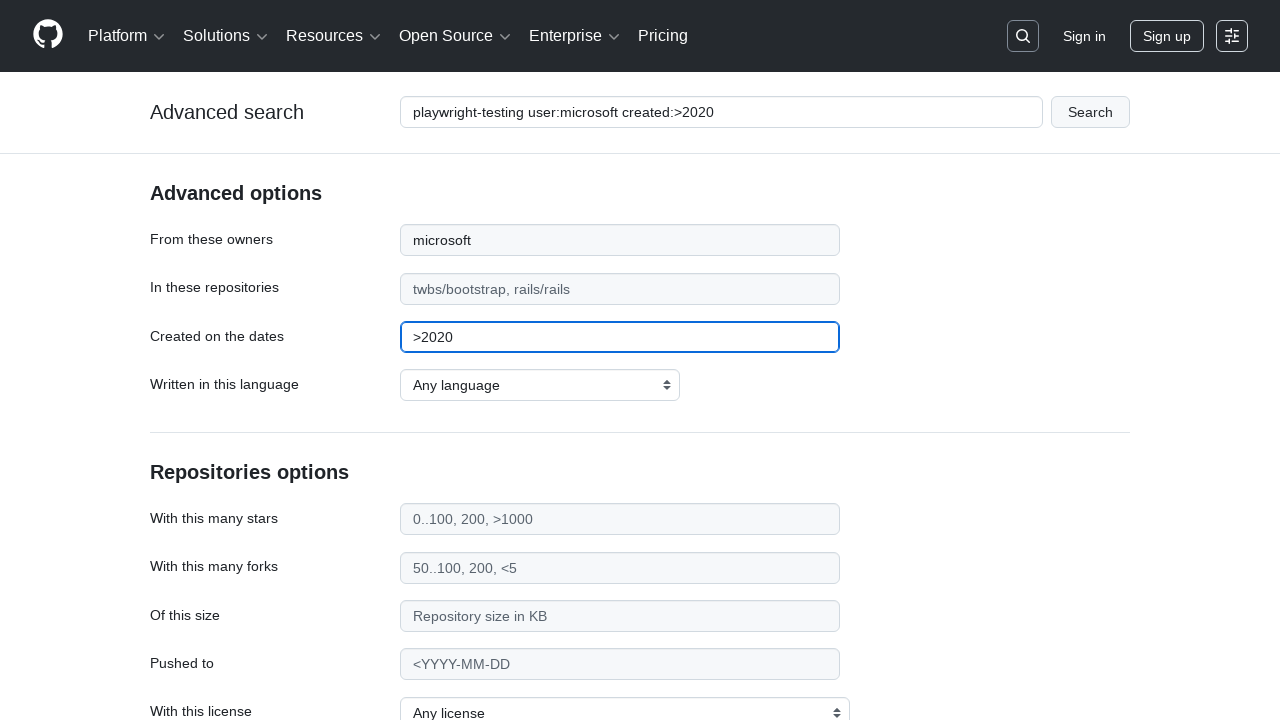

Selected JavaScript as the programming language on select#search_language
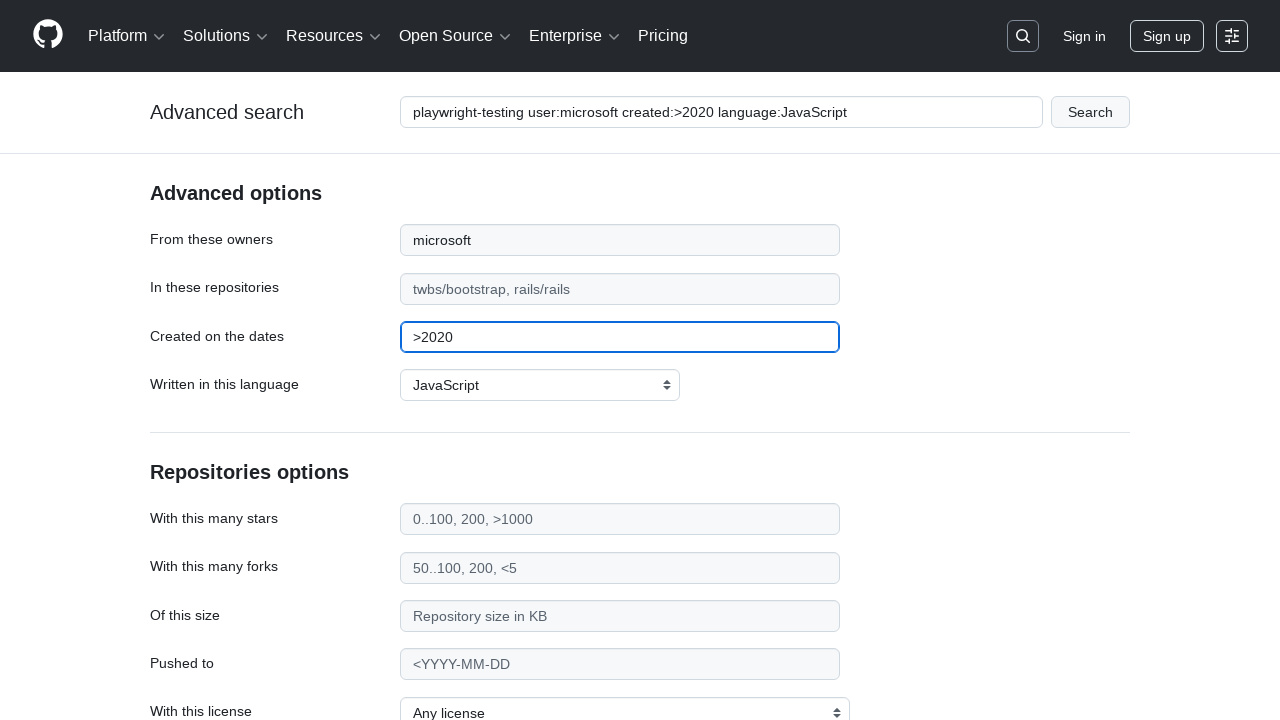

Clicked submit button to perform advanced search at (1090, 112) on #adv_code_search button[type="submit"]
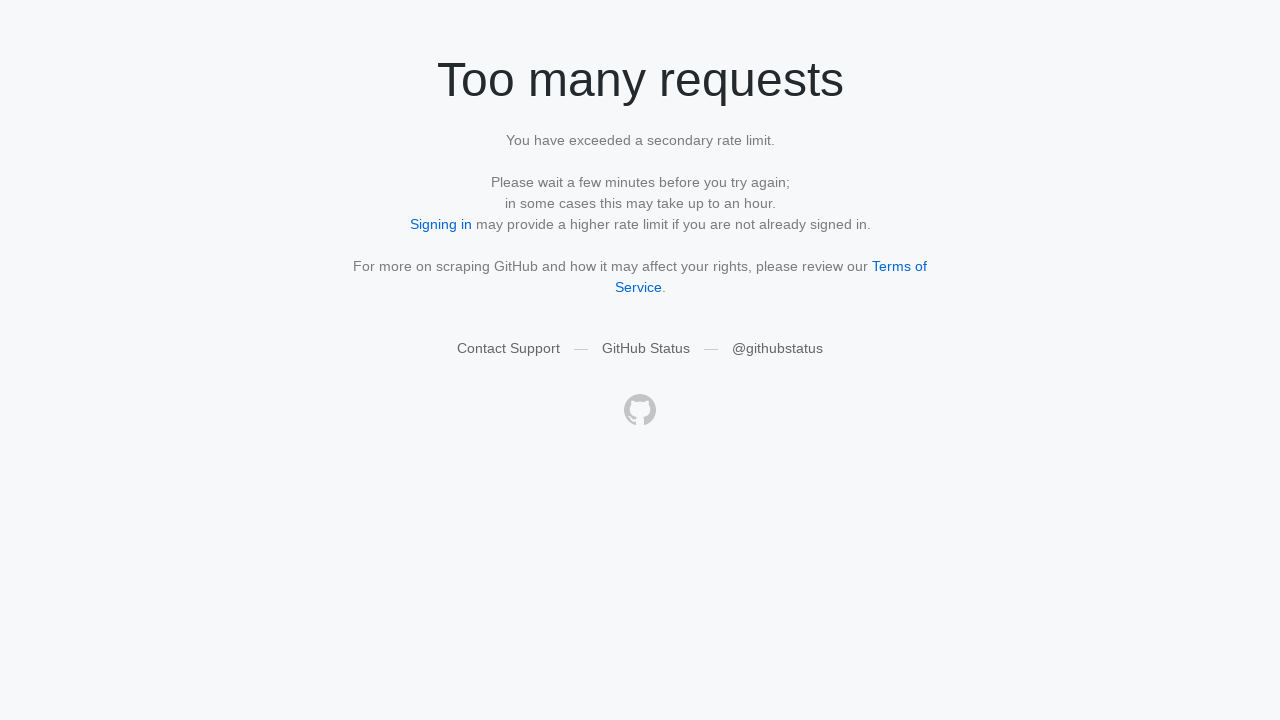

Search results page loaded successfully
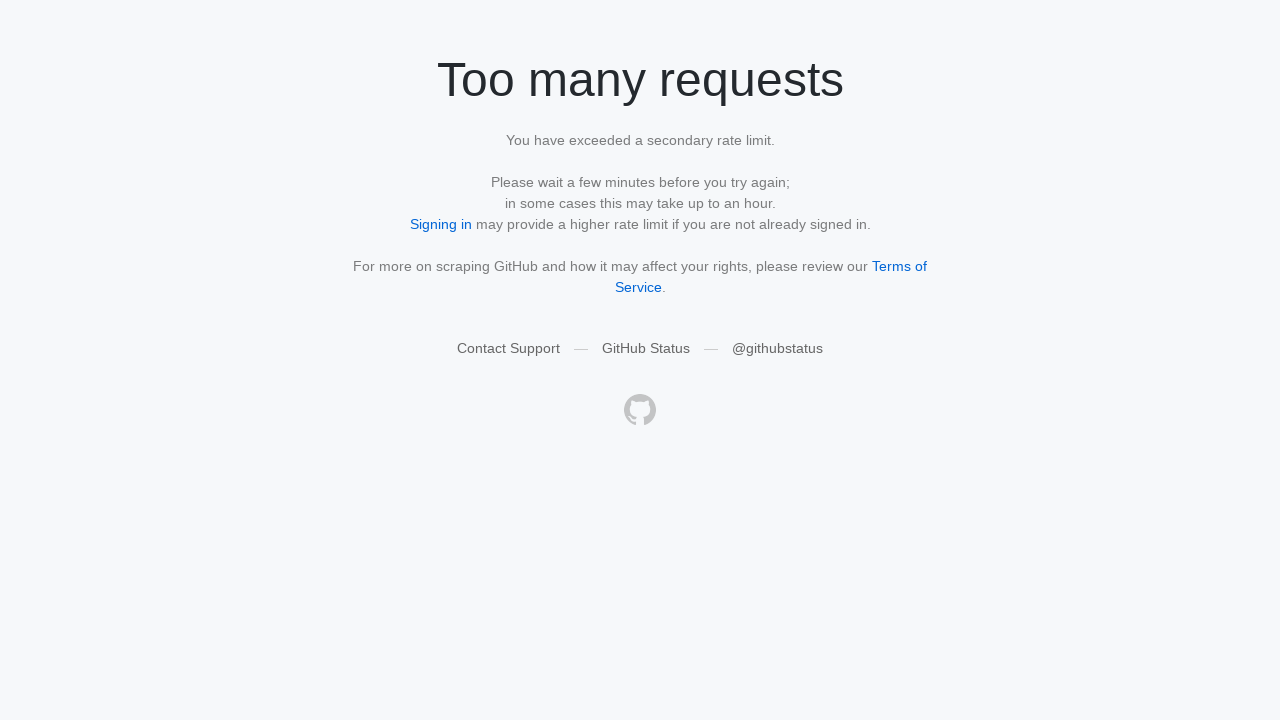

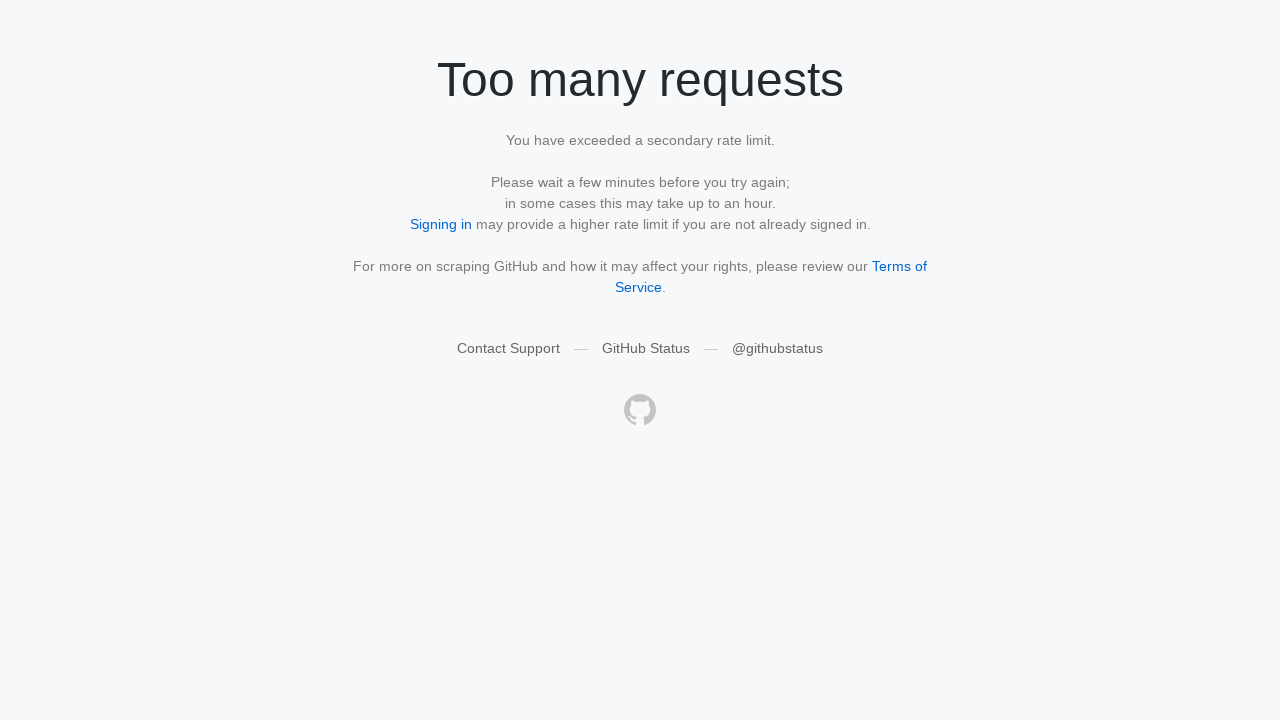